Tests scroll functionality by scrolling to an element and using keyboard page down

Starting URL: https://www.softwaretestingmaterial.com/inheritance-in-java/

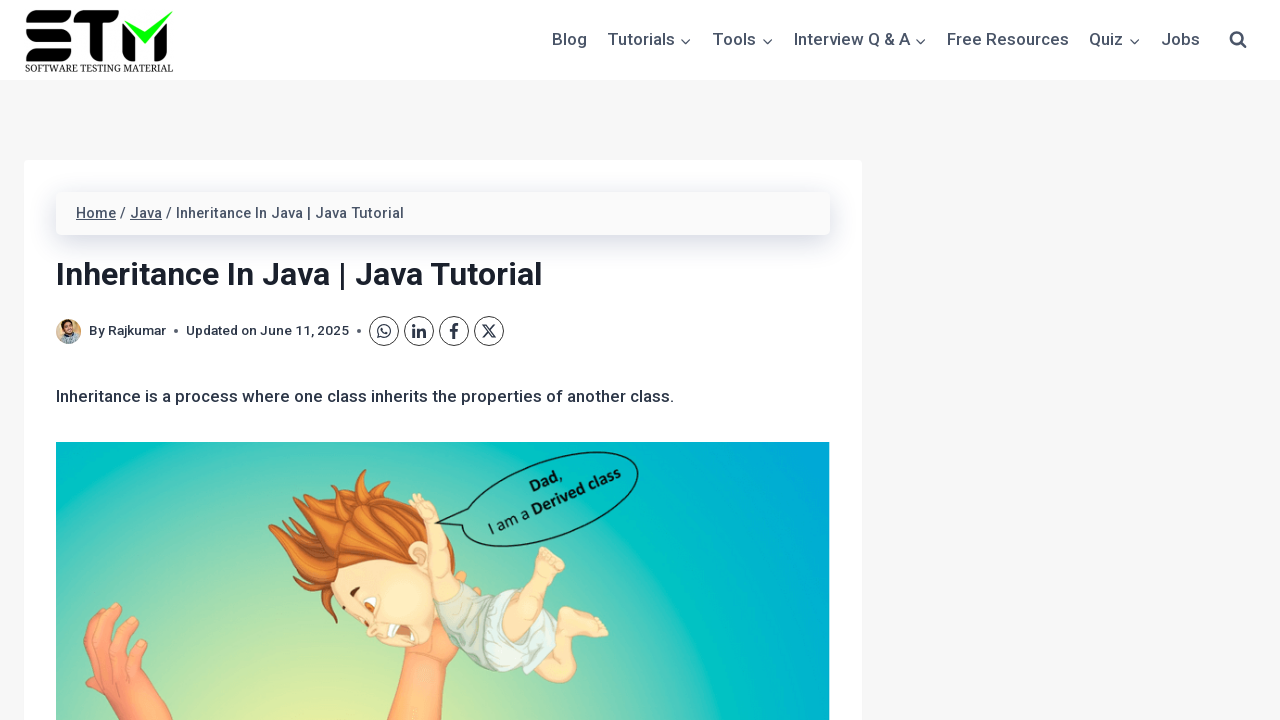

Set viewport size to 1920x1080
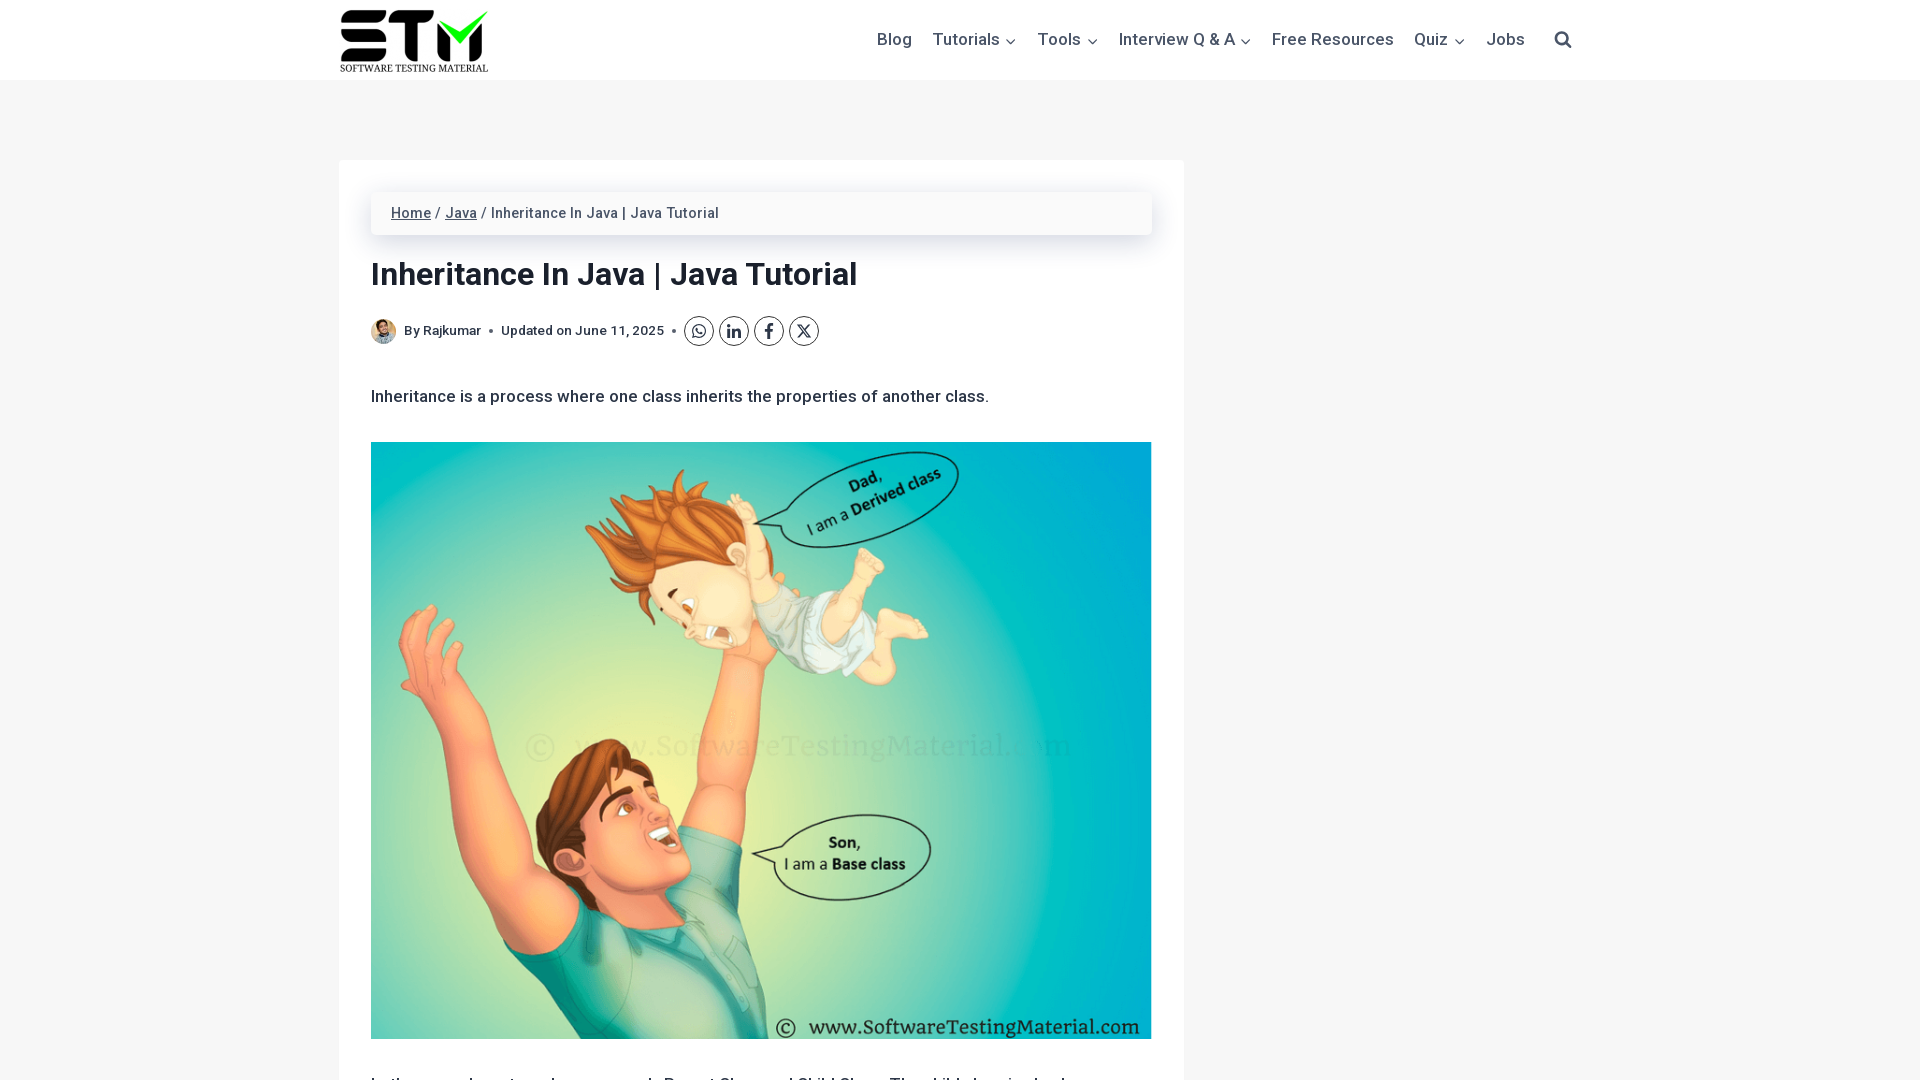

Located Sitemap link element
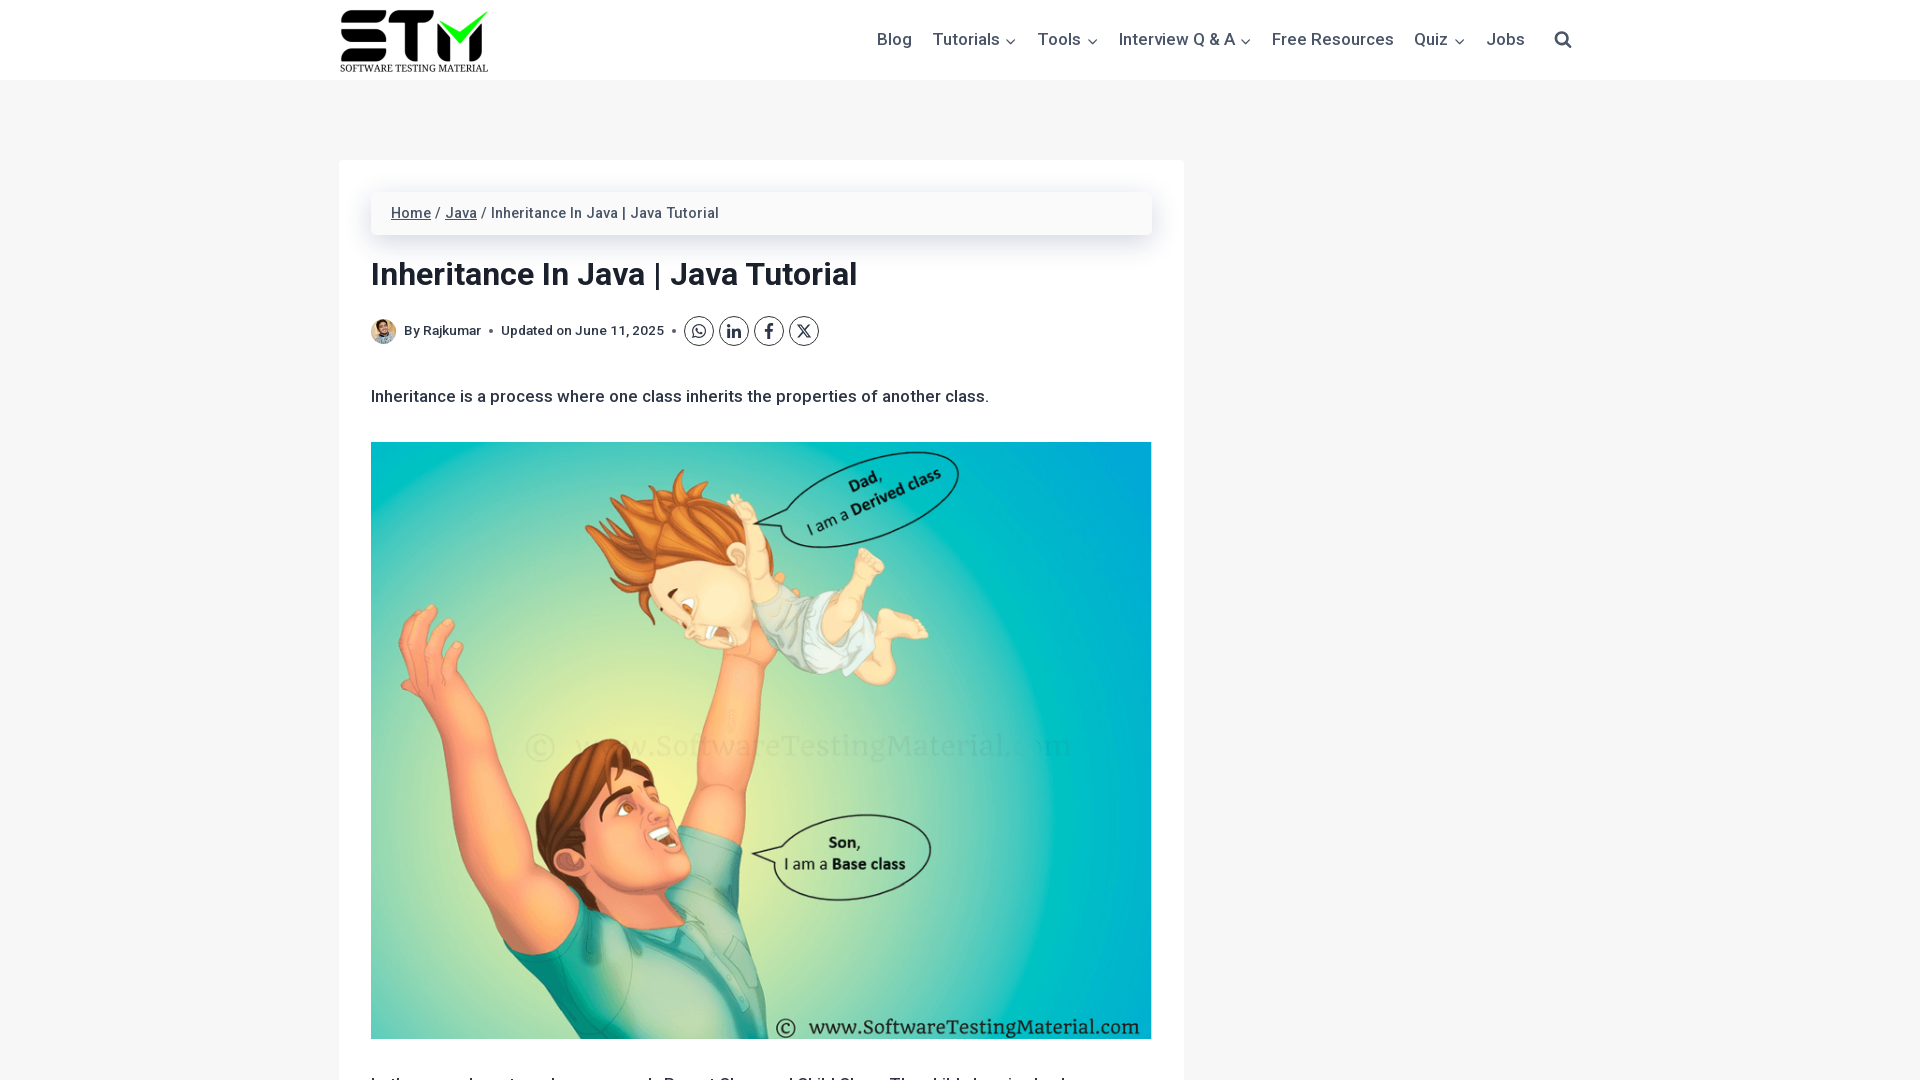

Scrolled to Sitemap link element
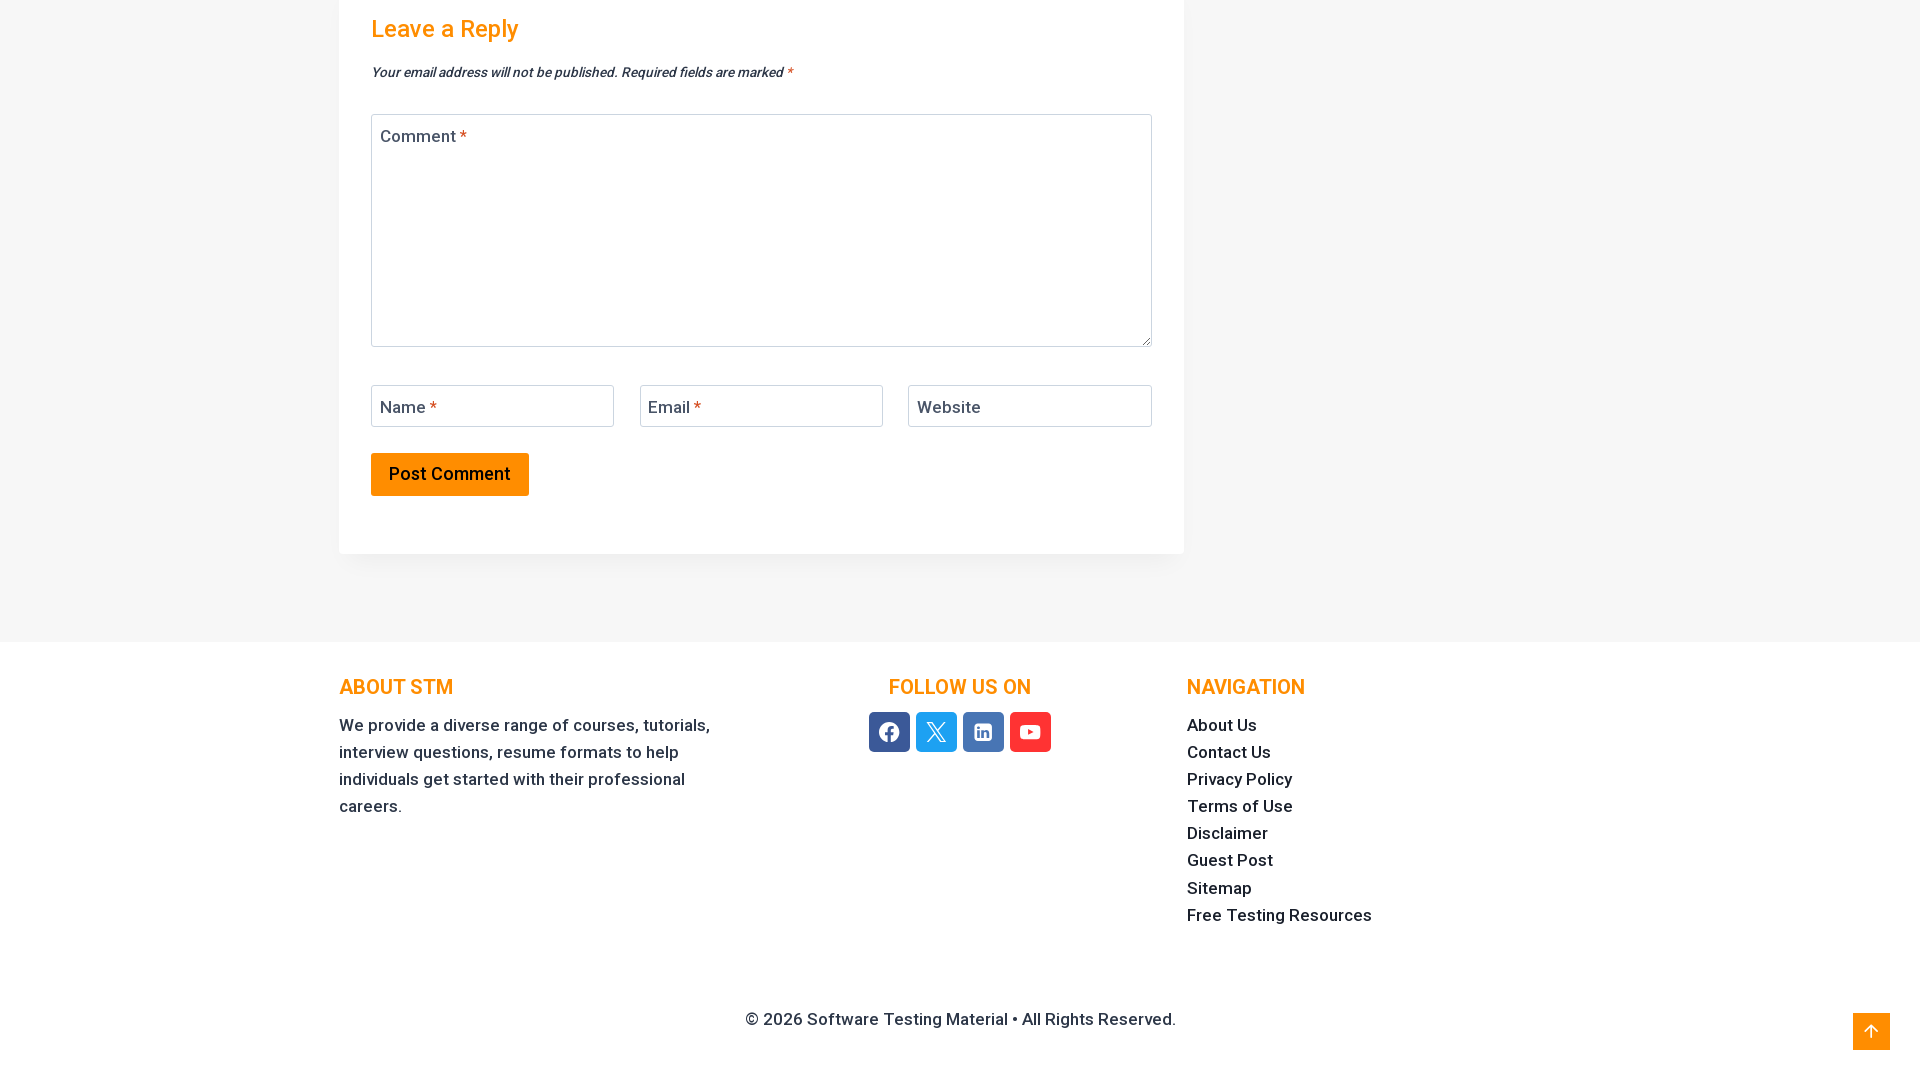

Pressed PageDown key to scroll down the page
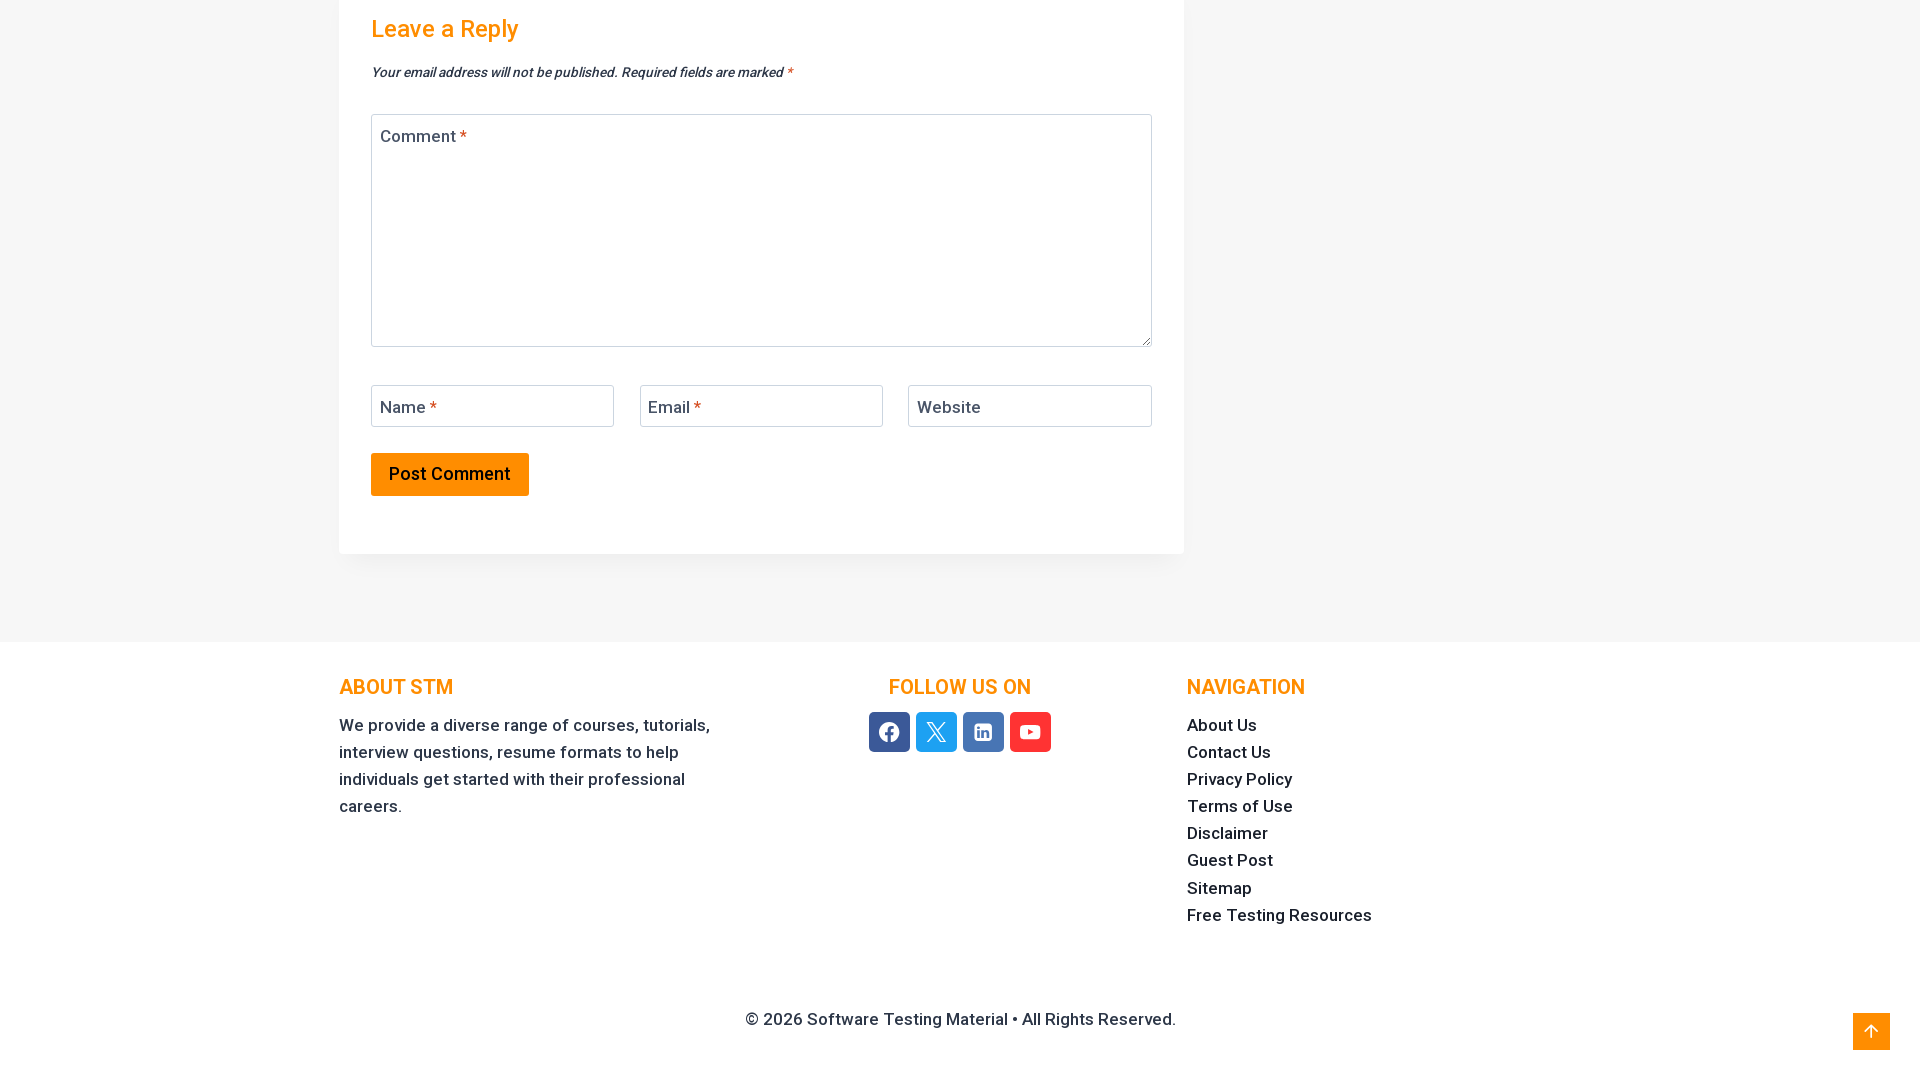

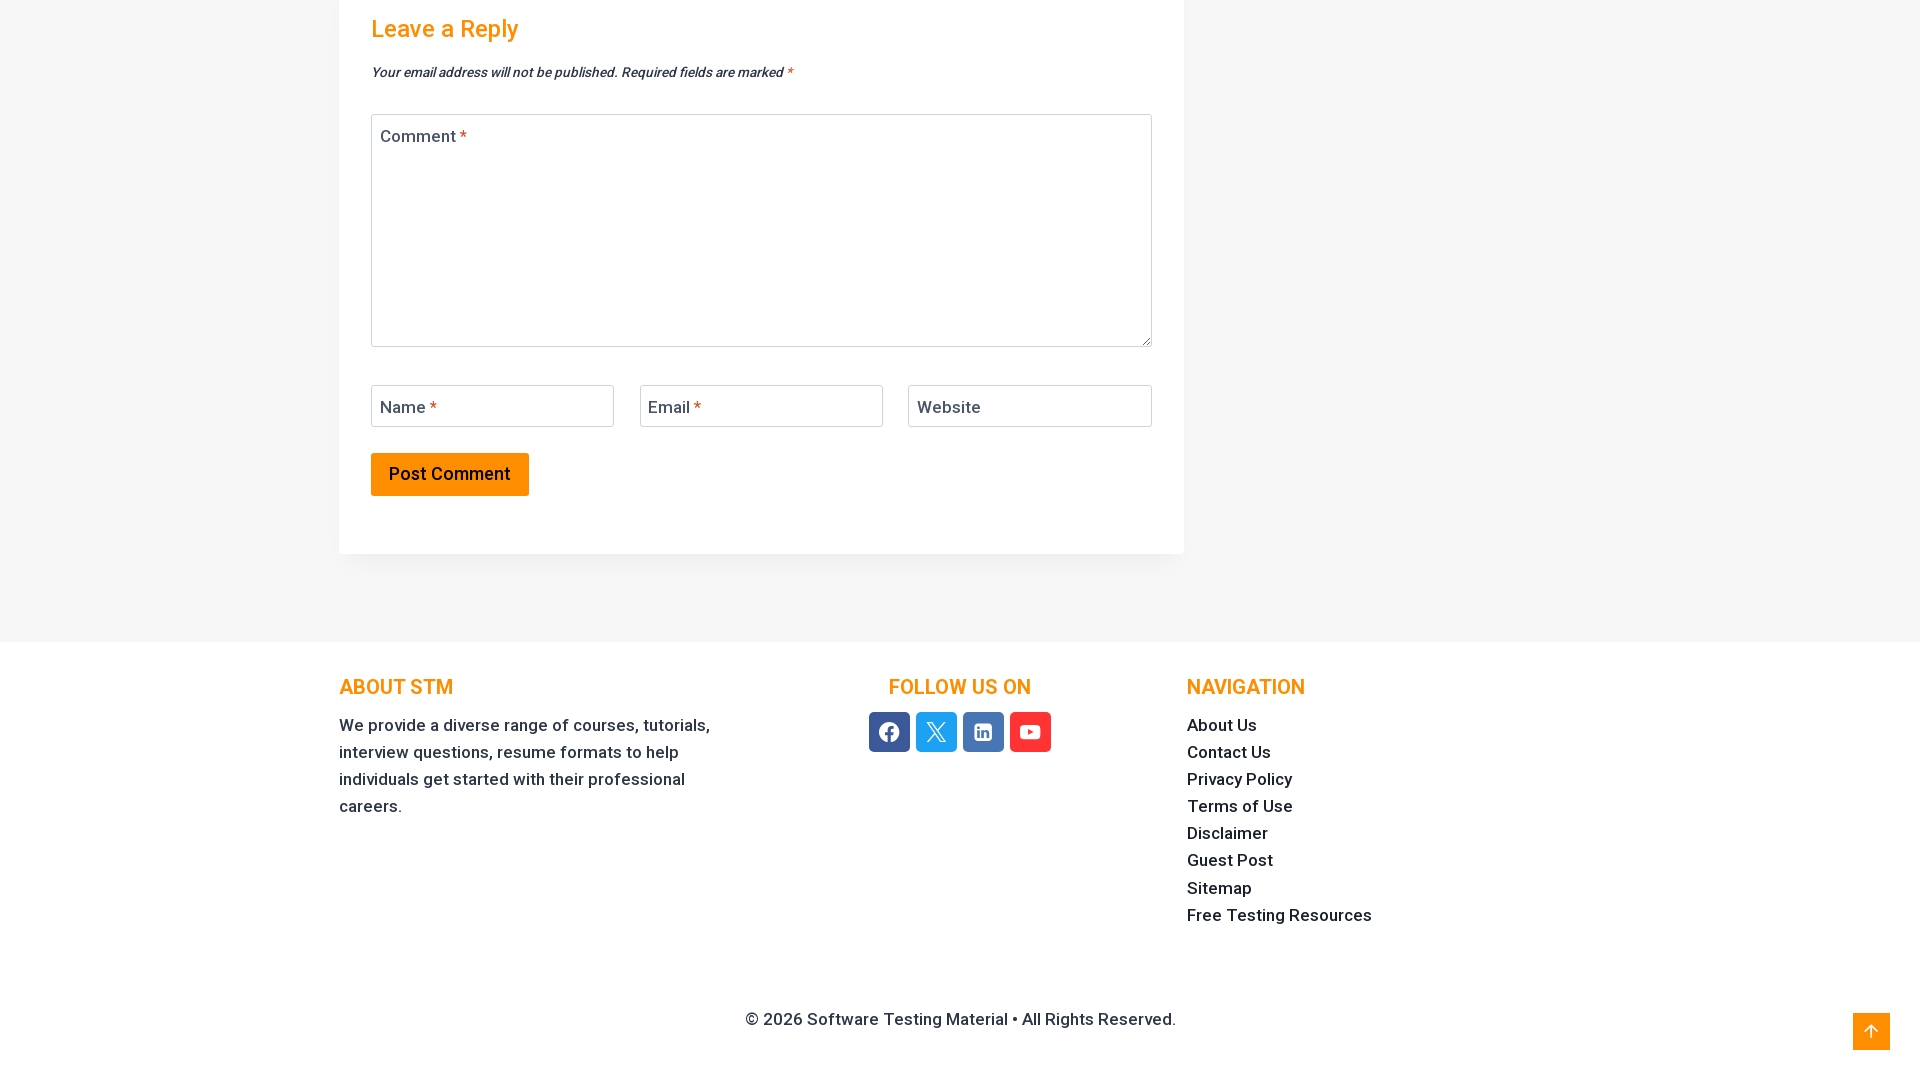